Tests that an error message is displayed when trying to save with an empty name field

Starting URL: https://devmountain-qa.github.io/employee-manager/1.2_Version/index.html

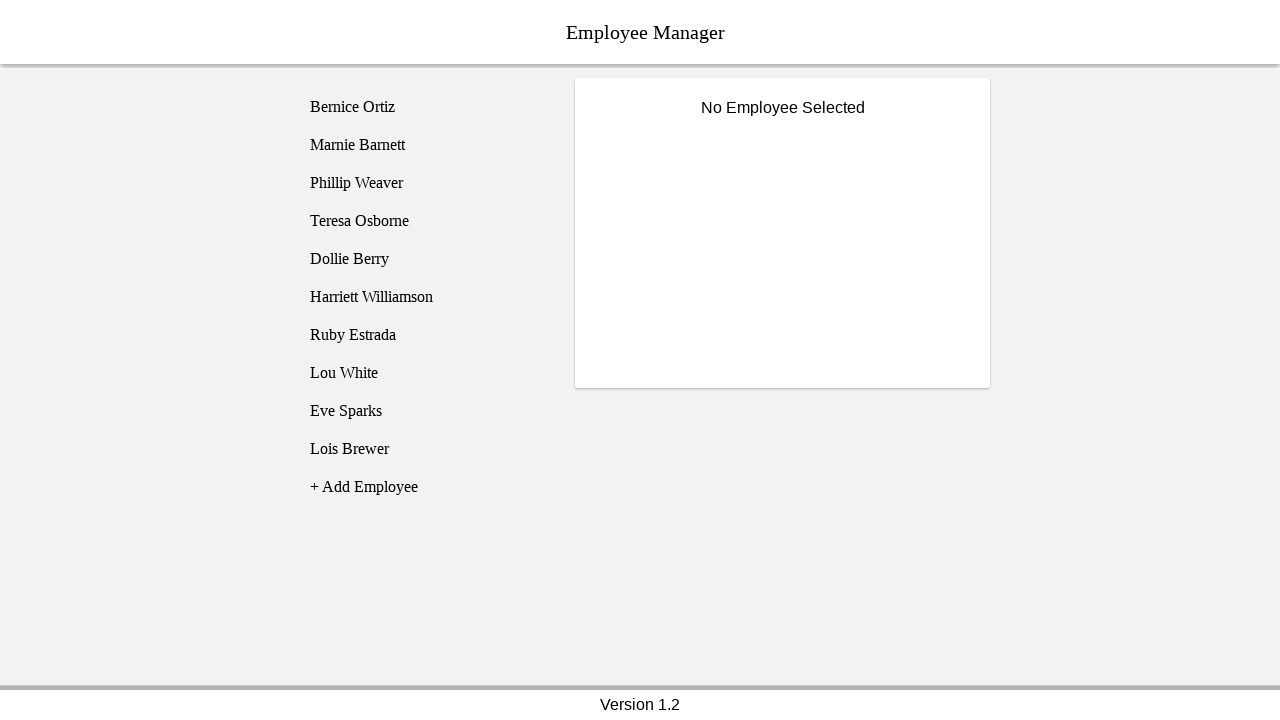

Clicked on Bernice Ortiz employee at (425, 107) on [name='employee1']
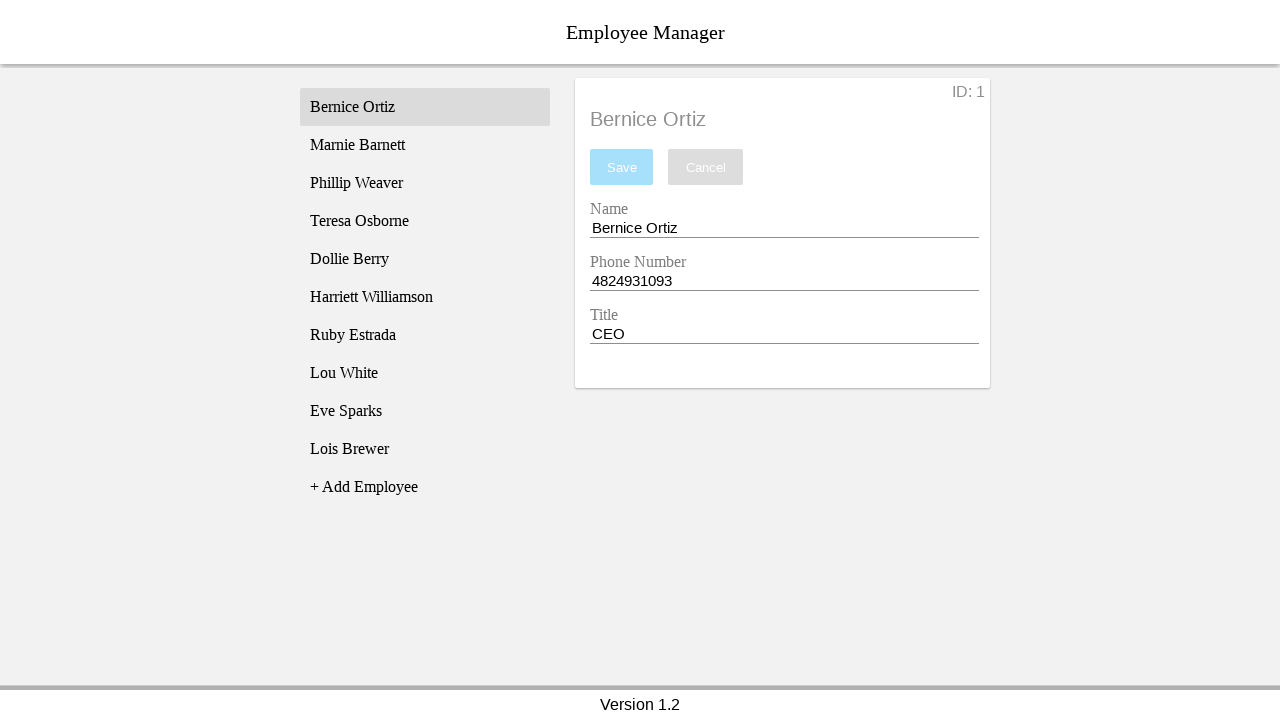

Name input field is now visible
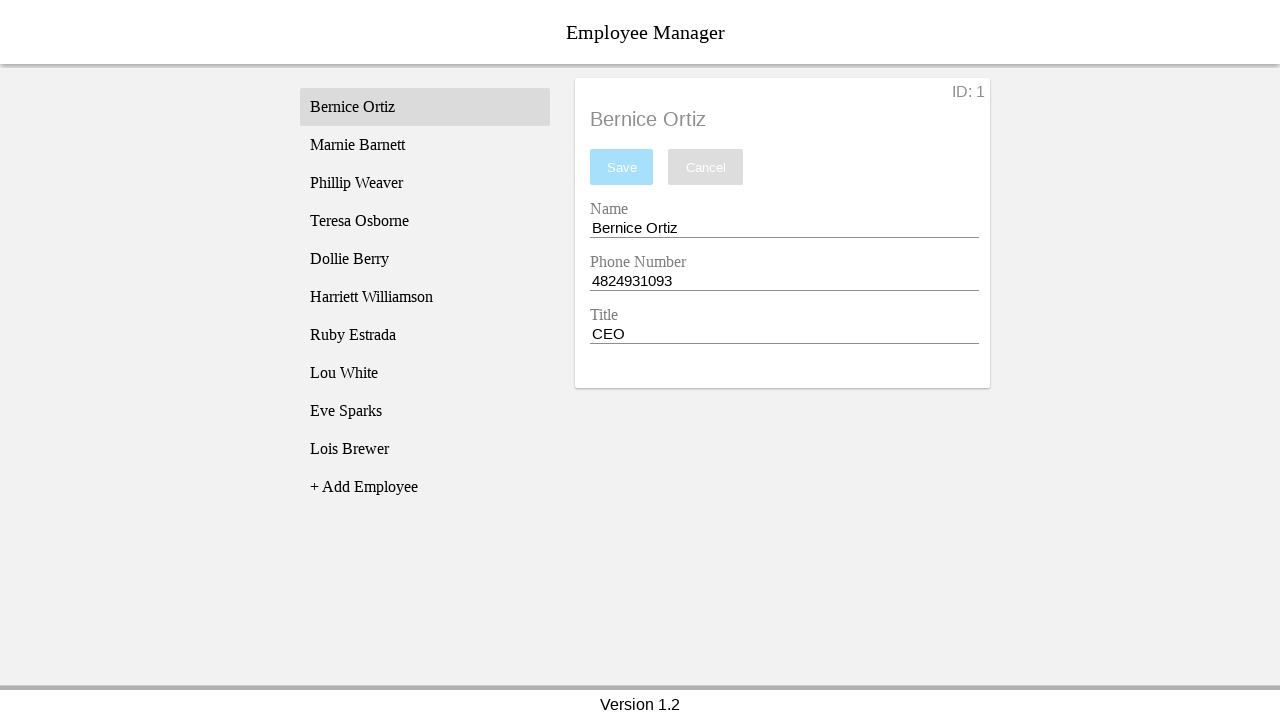

Cleared name input field on [name='nameEntry']
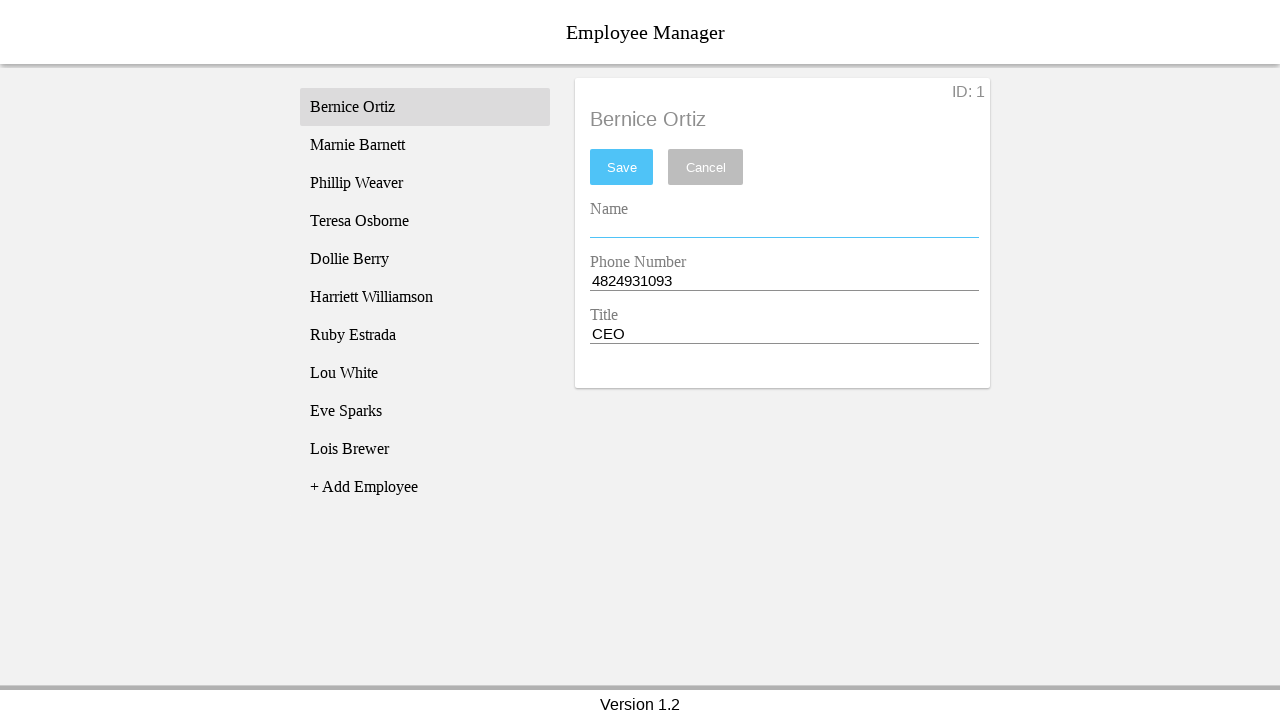

Pressed Space key in name field on [name='nameEntry']
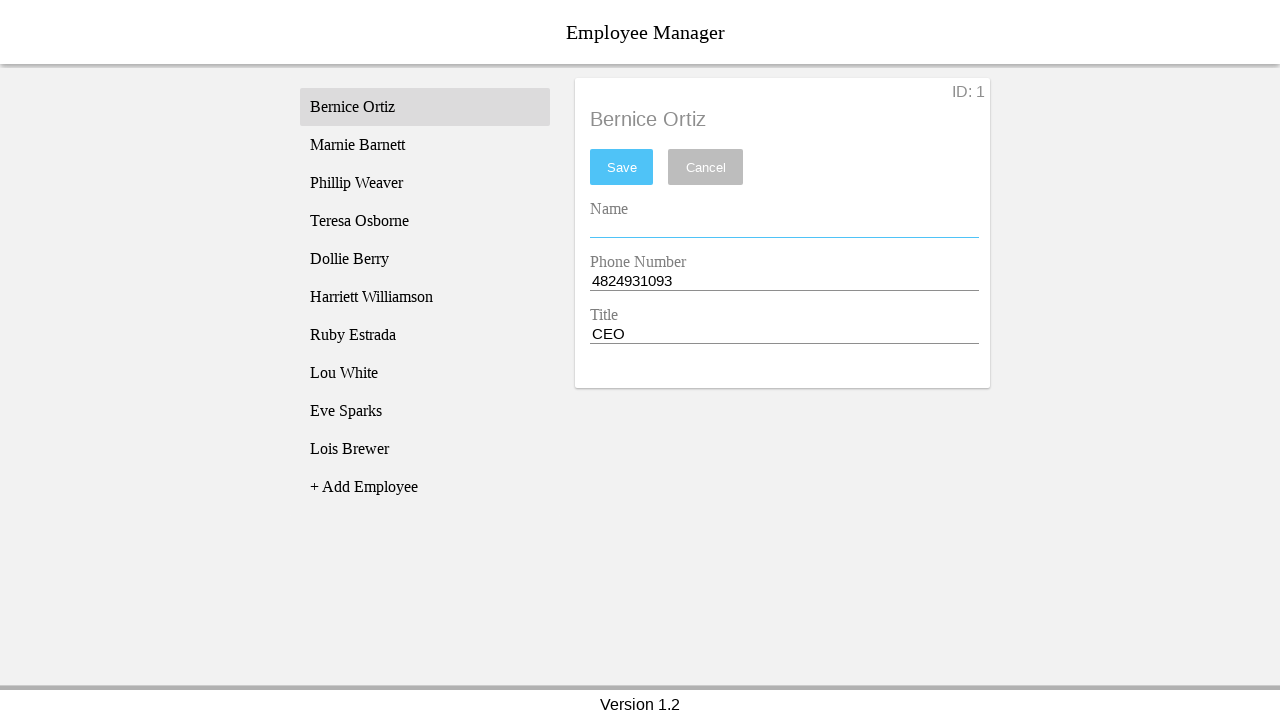

Pressed Backspace key to remove space from name field on [name='nameEntry']
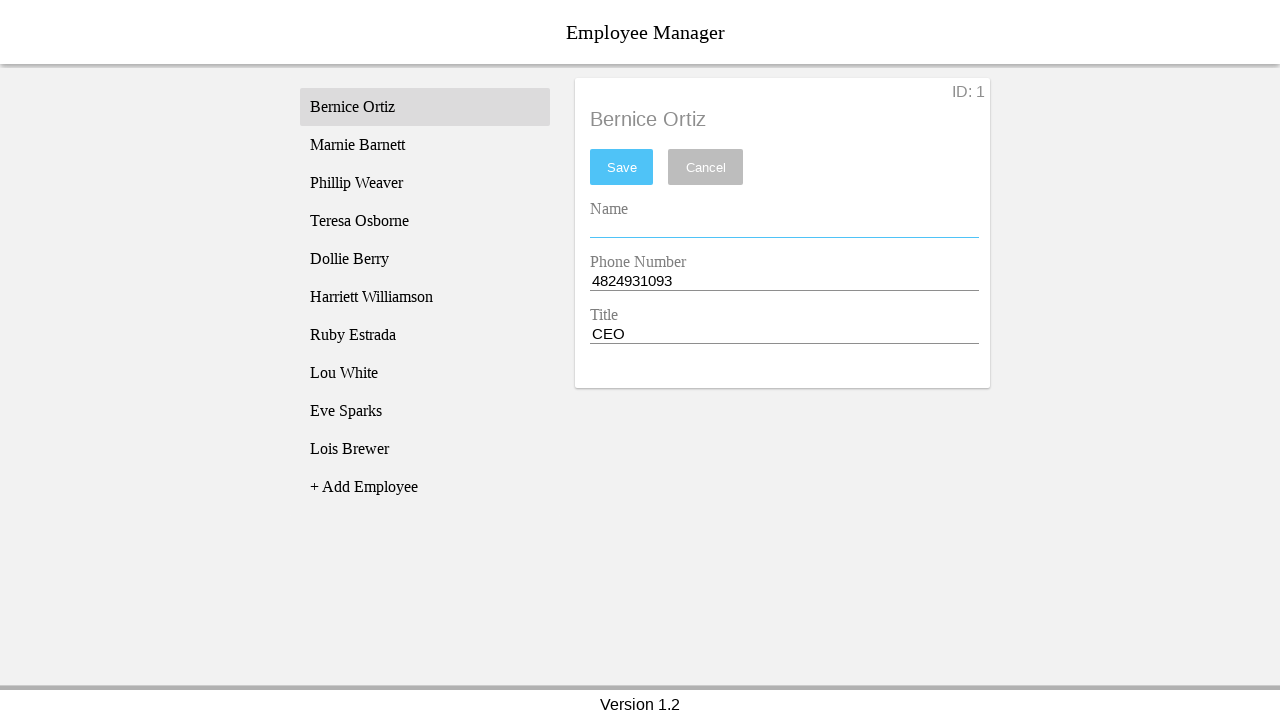

Clicked save button with empty name field at (622, 167) on #saveBtn
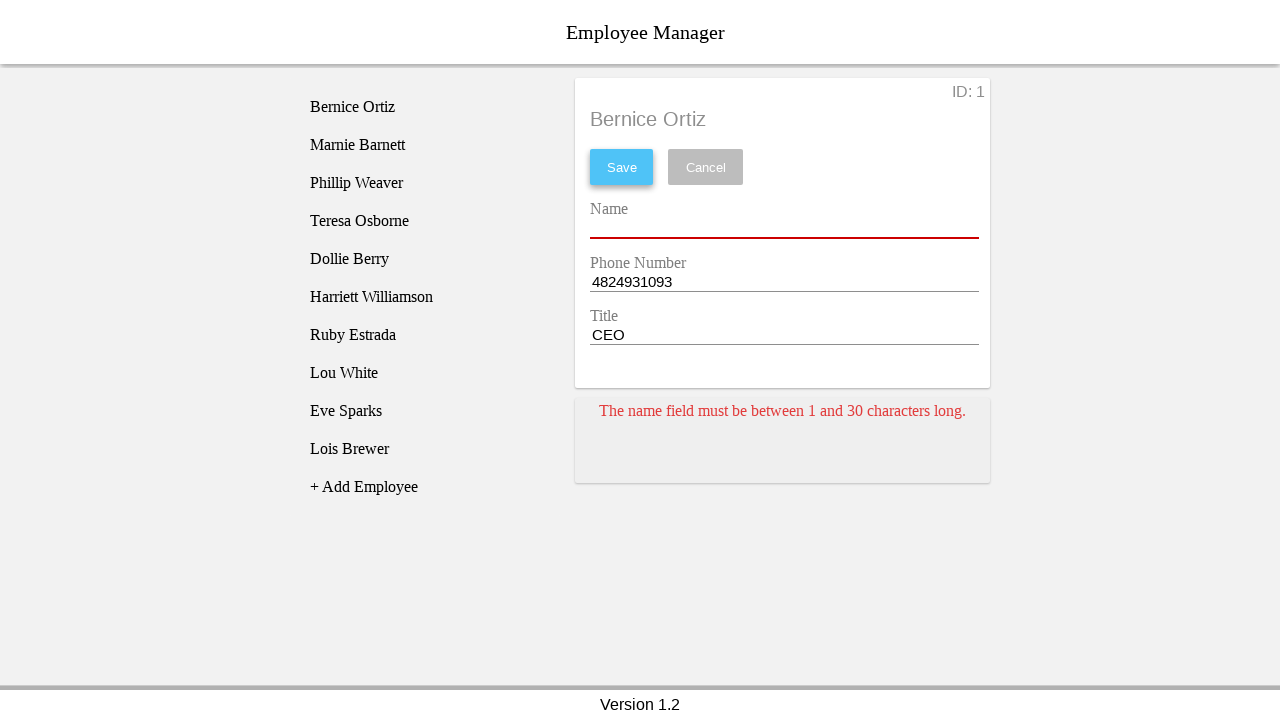

Error message card appeared for empty name field
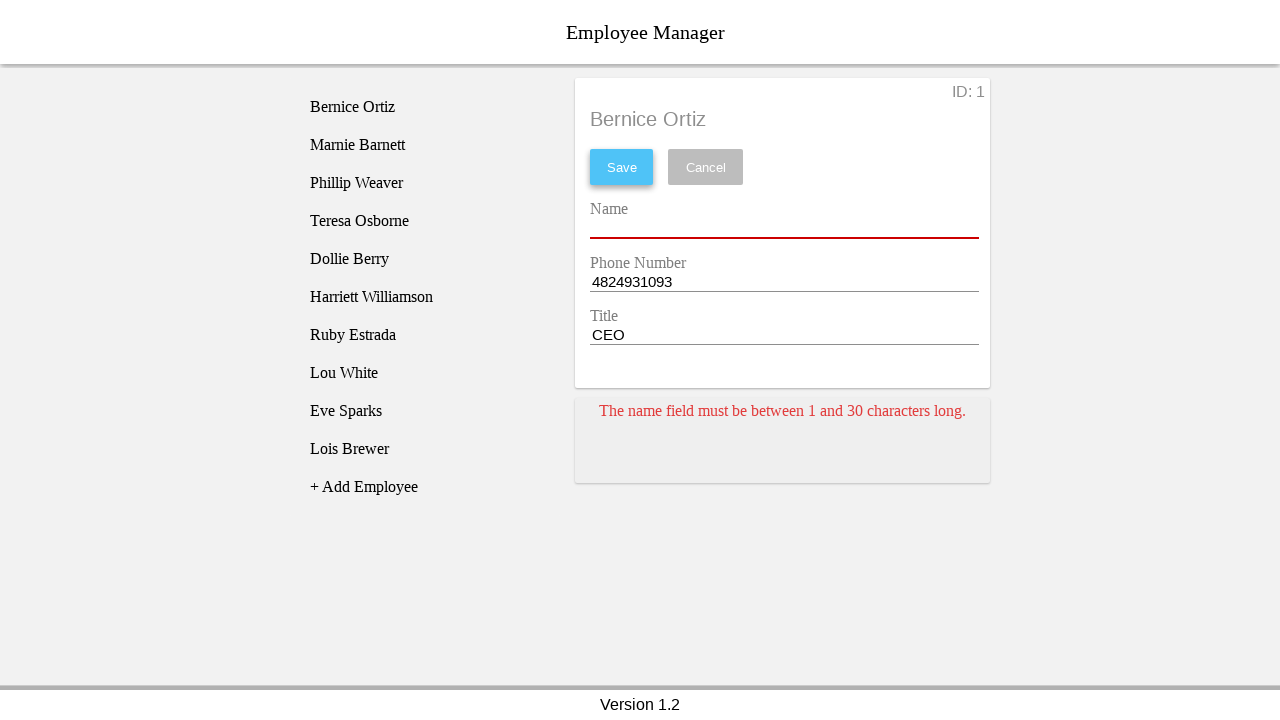

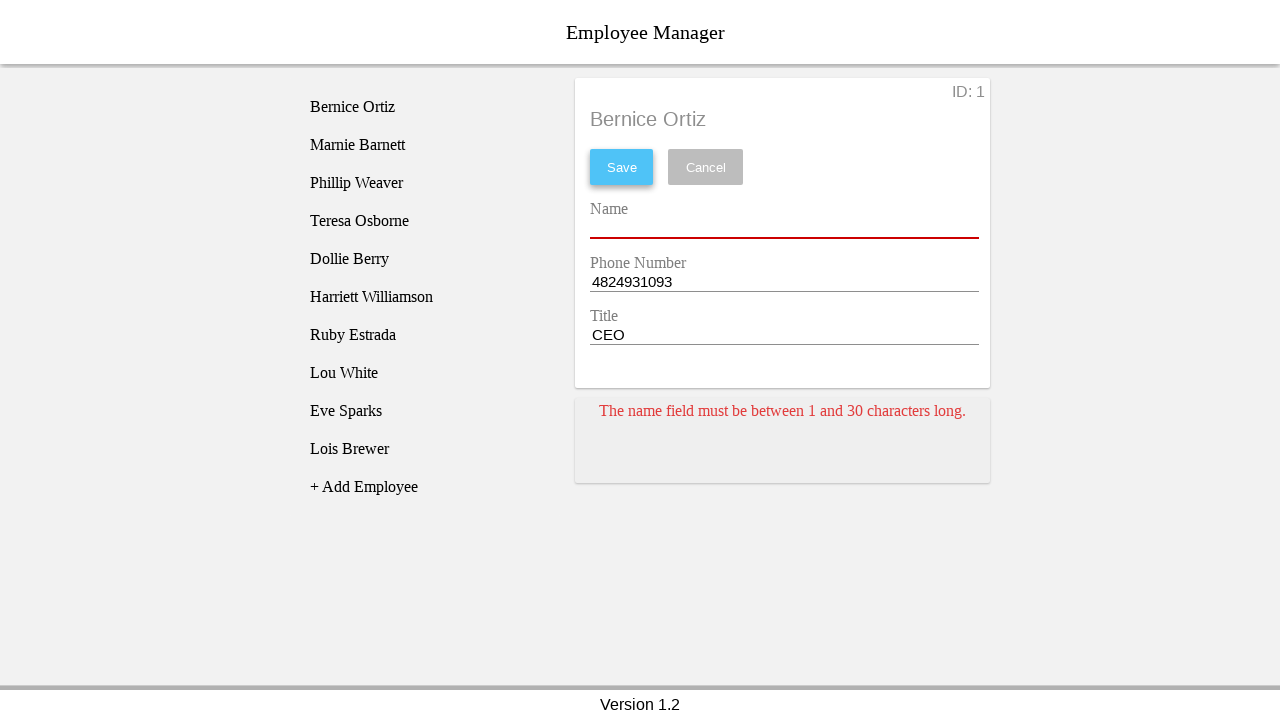